Tests multi-select dropdown functionality by navigating through UI Testing Concepts section, clicking on Dropdown, then Multi Select, and verifying the multi-select dropdown element is present.

Starting URL: https://demoapps.qspiders.com/

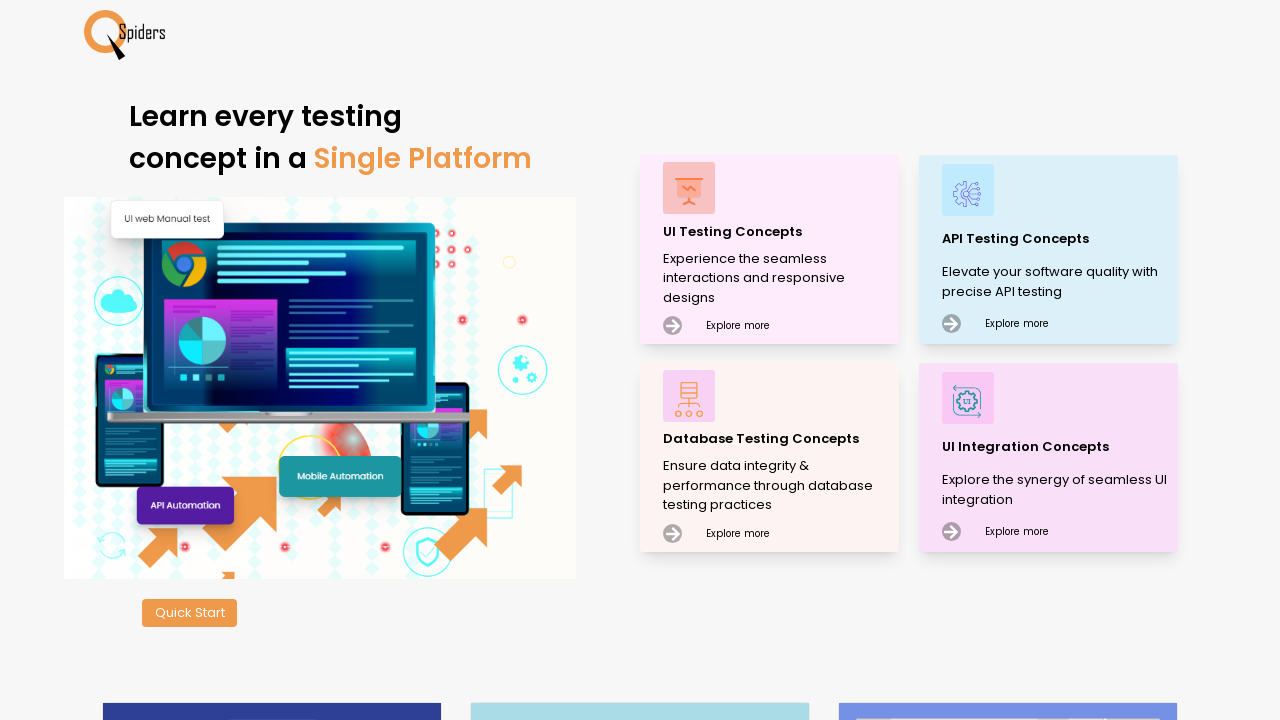

Clicked on UI Testing Concepts section at (778, 232) on xpath=//p[text()='UI Testing Concepts']
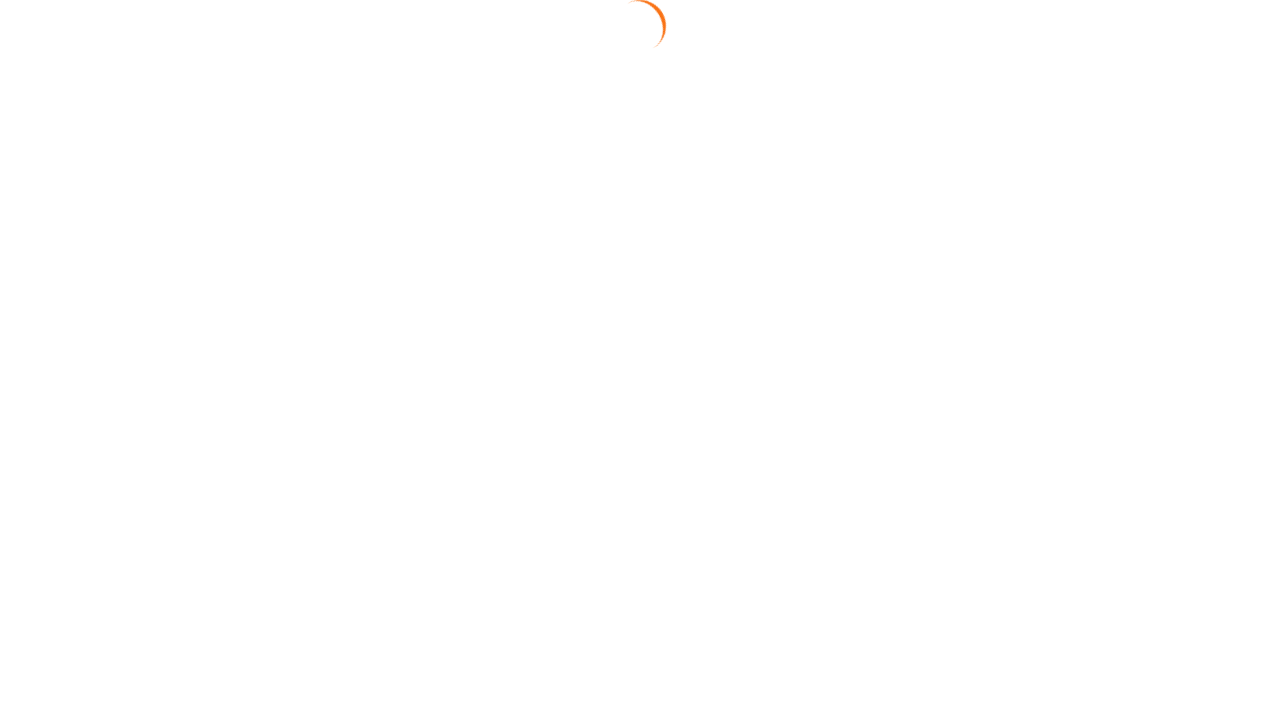

Clicked on Dropdown section at (52, 350) on xpath=//section[text()='Dropdown']
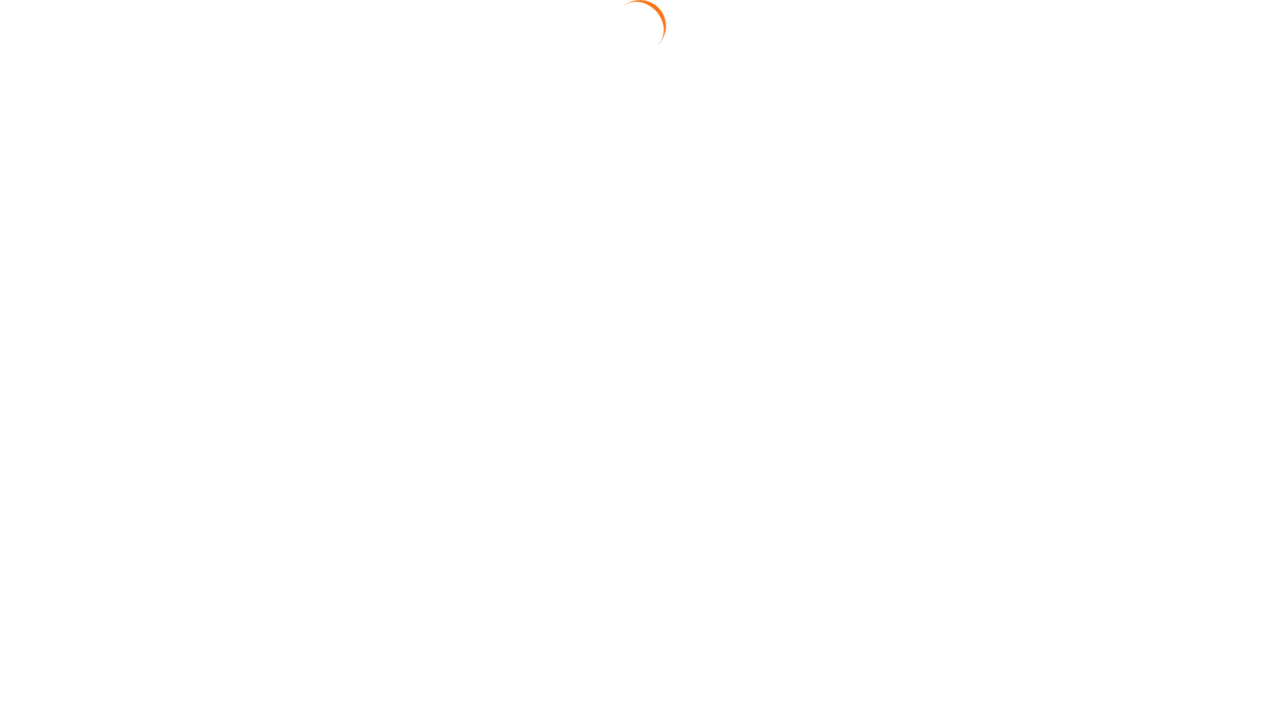

Clicked on Multi Select link at (1171, 162) on xpath=//a[text()='Multi Select']
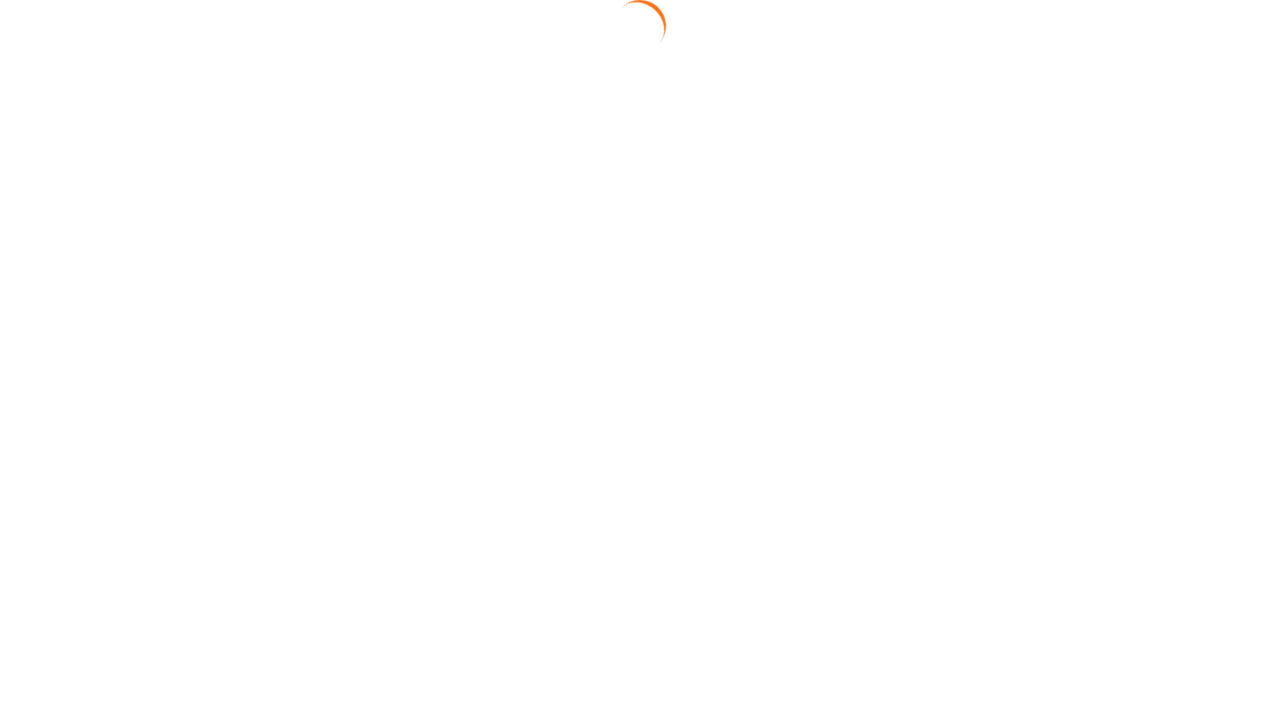

Multi-select dropdown element is present and loaded
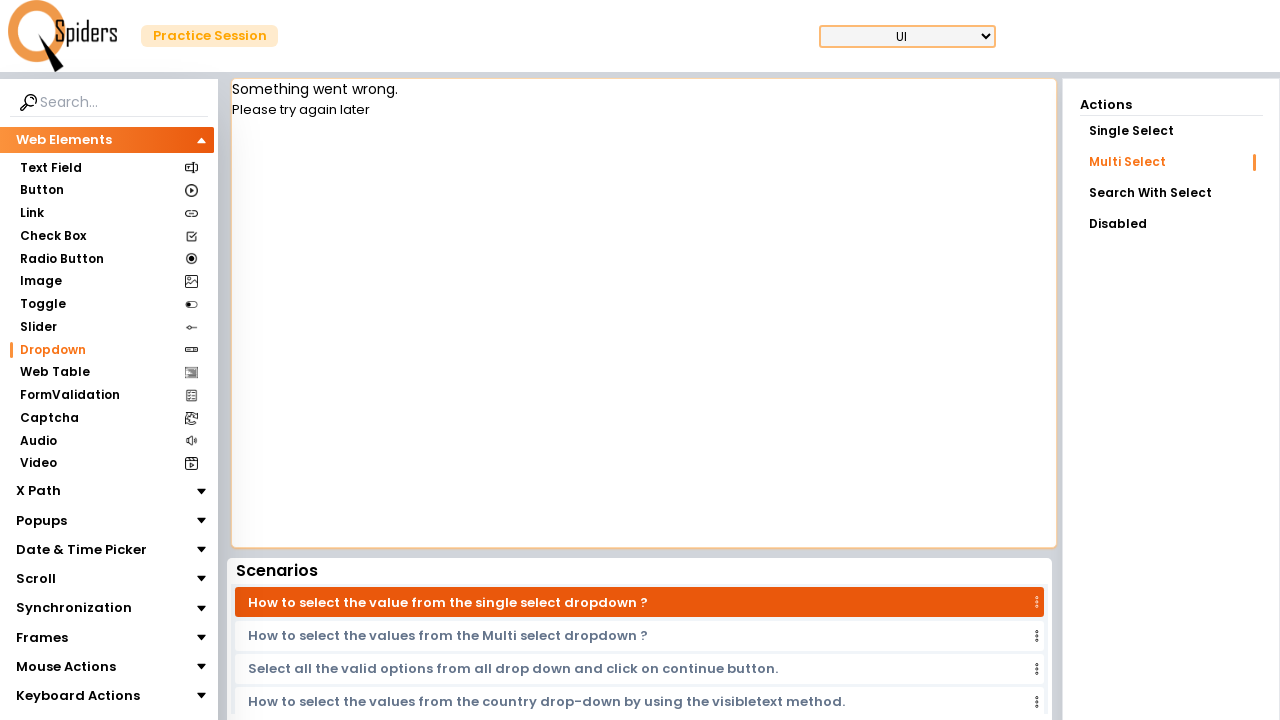

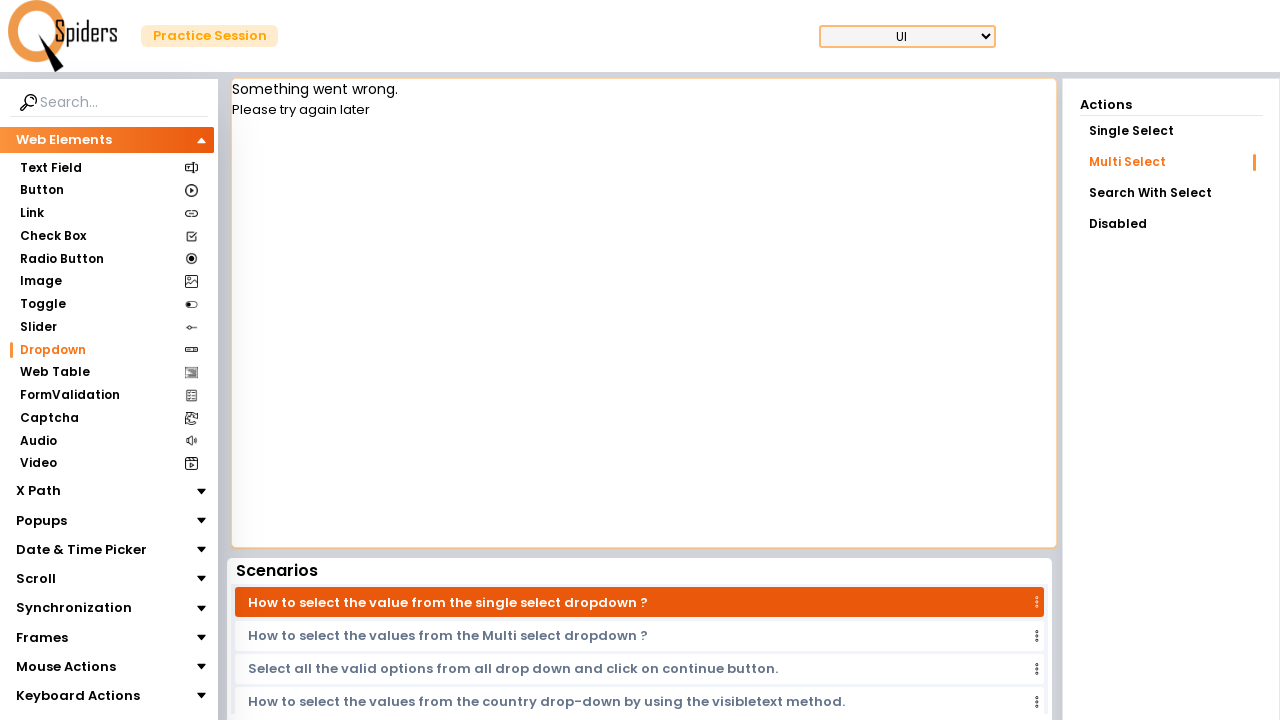